Tests the add to cart functionality on a grocery shopping site by searching for products containing "ca", verifying product count, and adding multiple items (including Cashews) to the cart.

Starting URL: https://rahulshettyacademy.com/seleniumPractise/#/

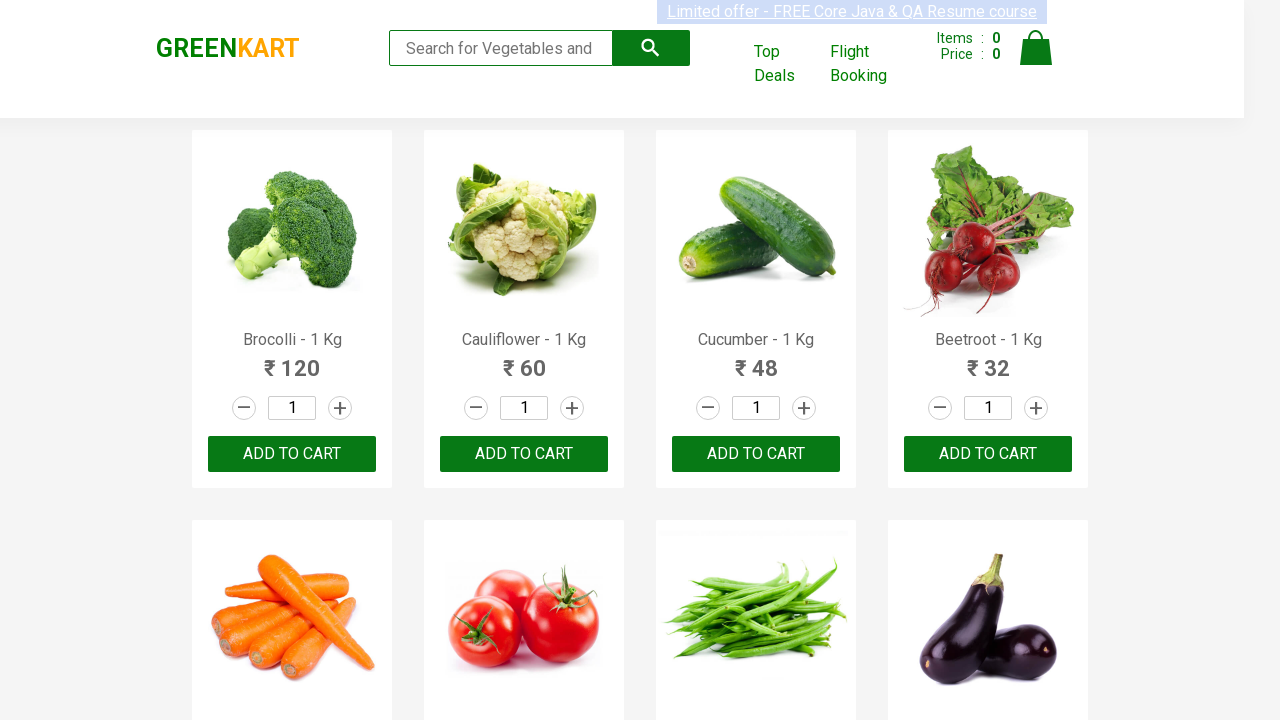

Filled search box with 'ca' to filter products on .search-keyword
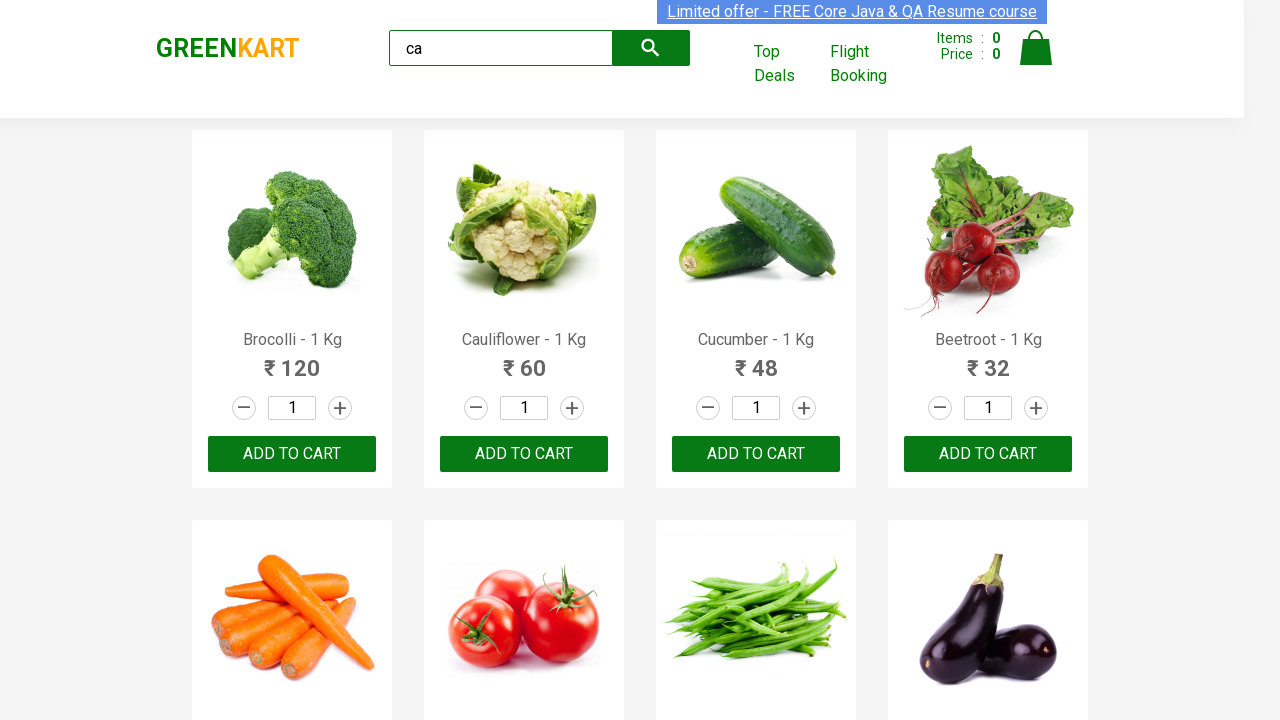

Waited 2 seconds for products to load
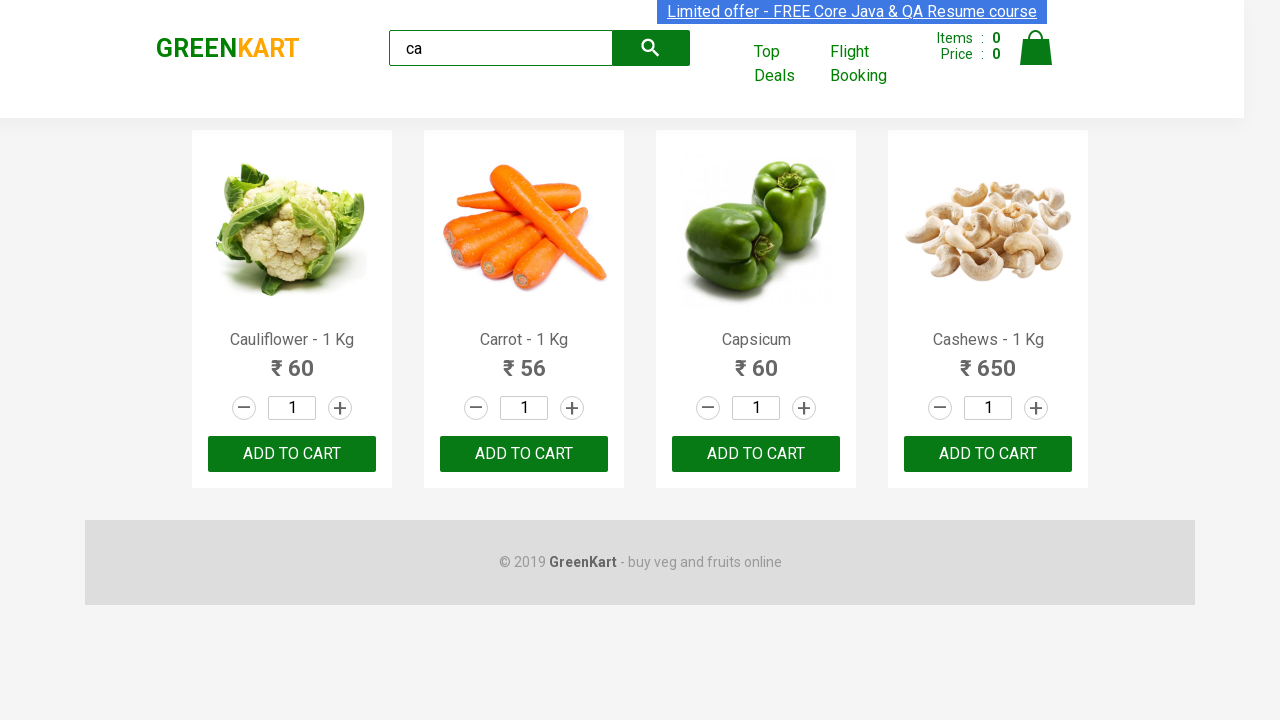

Verified product elements are displayed
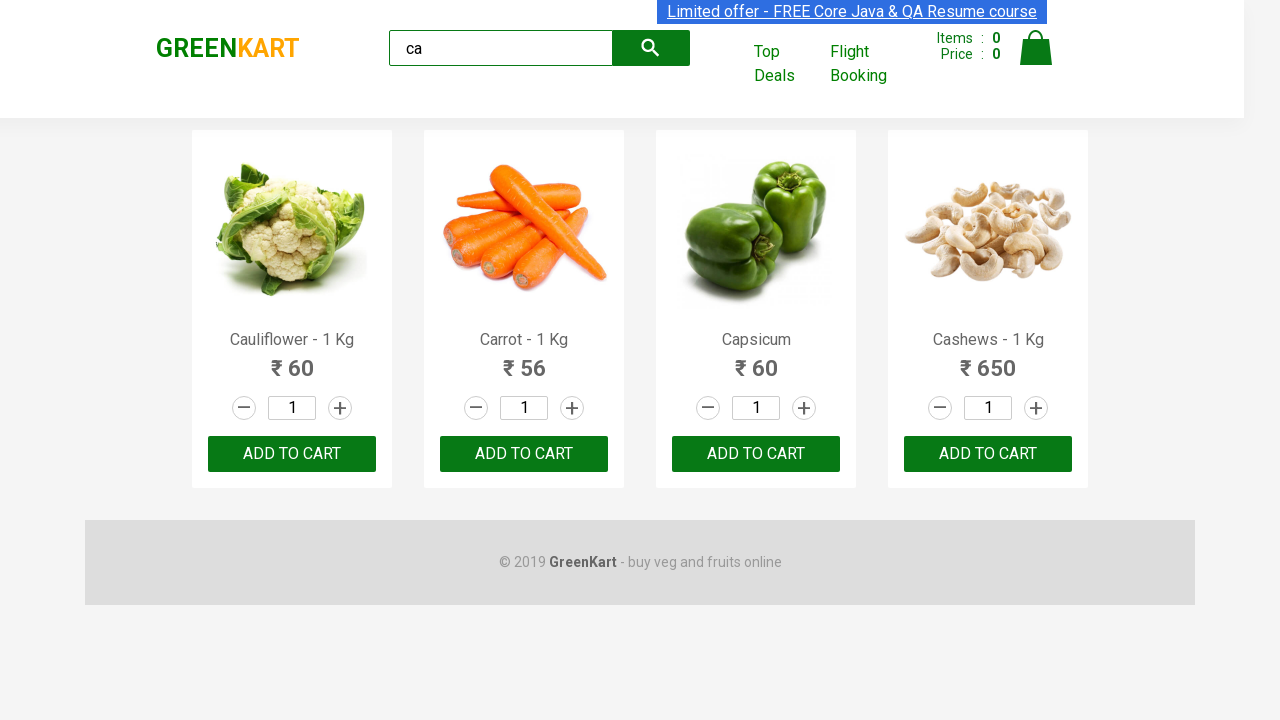

Clicked ADD TO CART button on 3rd product using CSS selector at (756, 454) on :nth-child(3) > .product-action > button
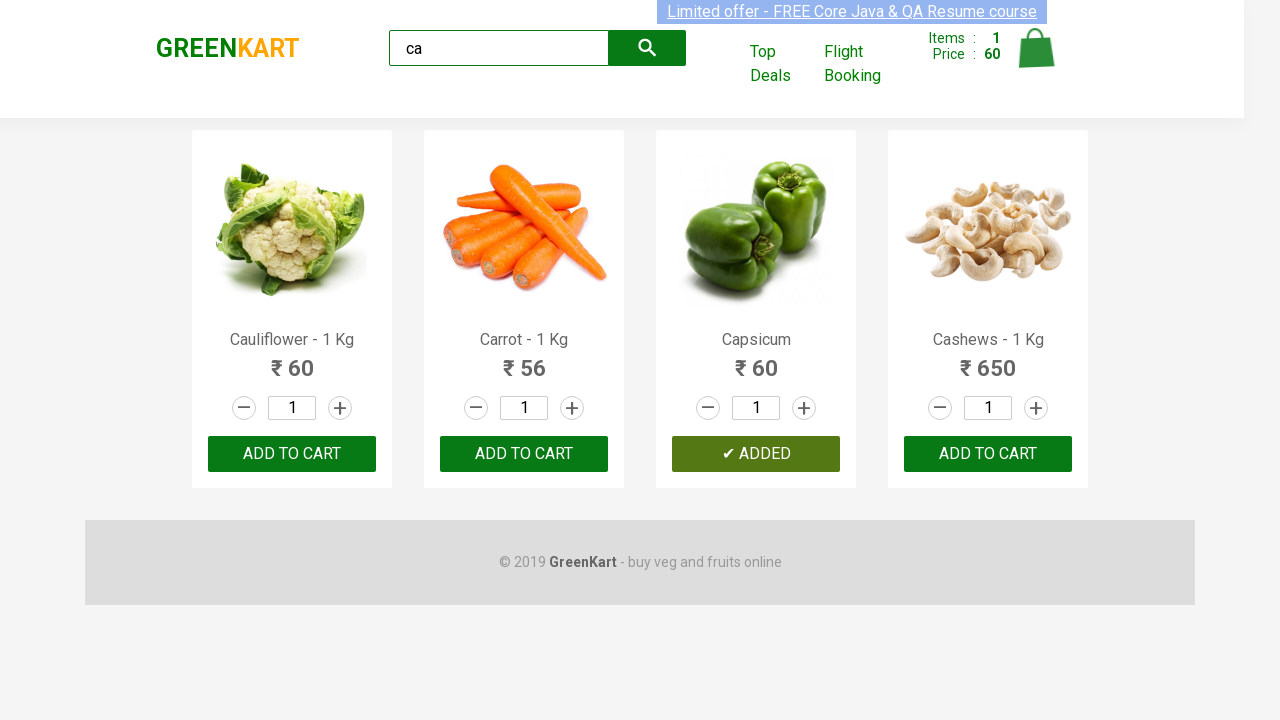

Clicked ADD TO CART button on 3rd visible product (index 2) at (756, 454) on .products .product >> nth=2 >> text=ADD TO CART
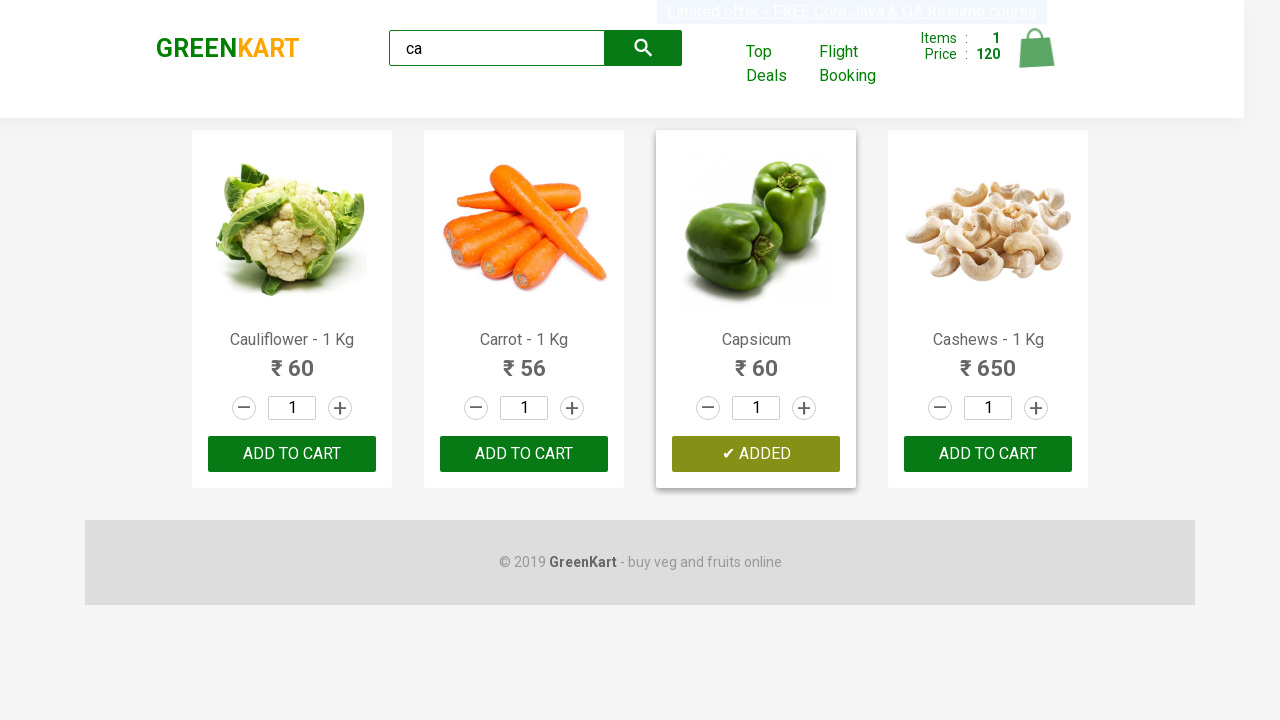

Retrieved product count: 4 products found
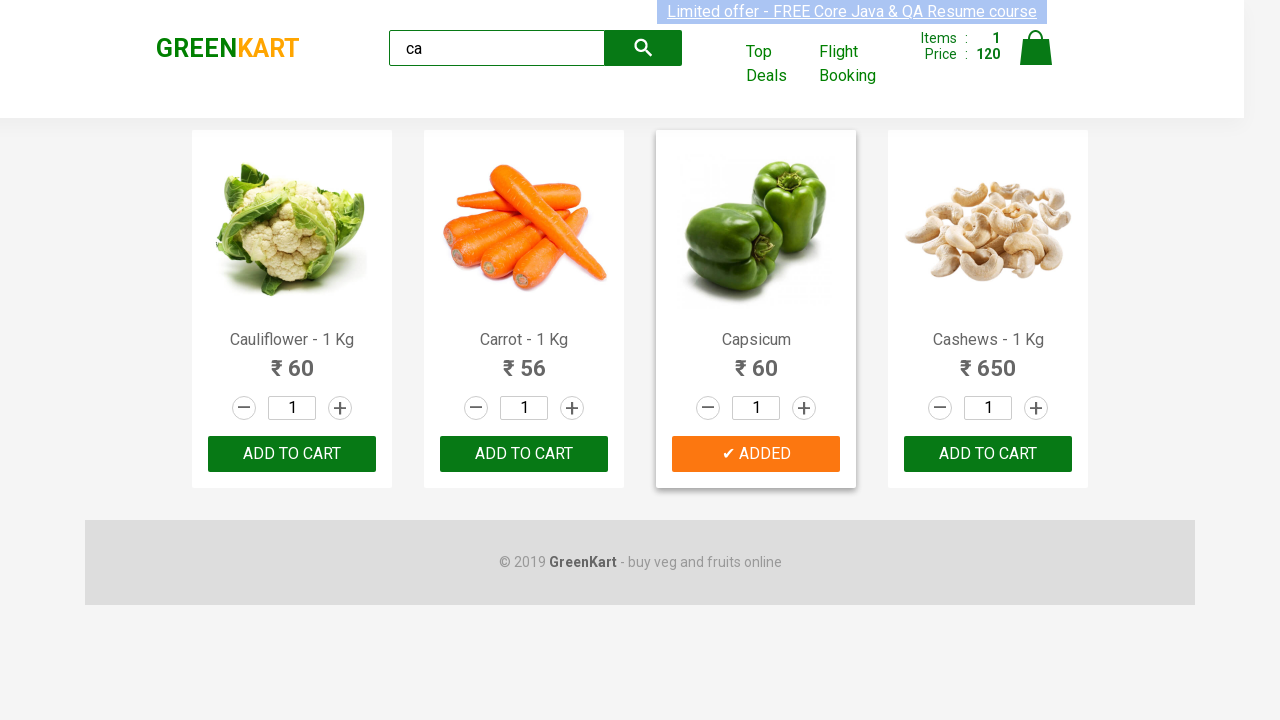

Found and clicked ADD TO CART for Cashews product at index 3 at (988, 454) on .products .product >> nth=3 >> button
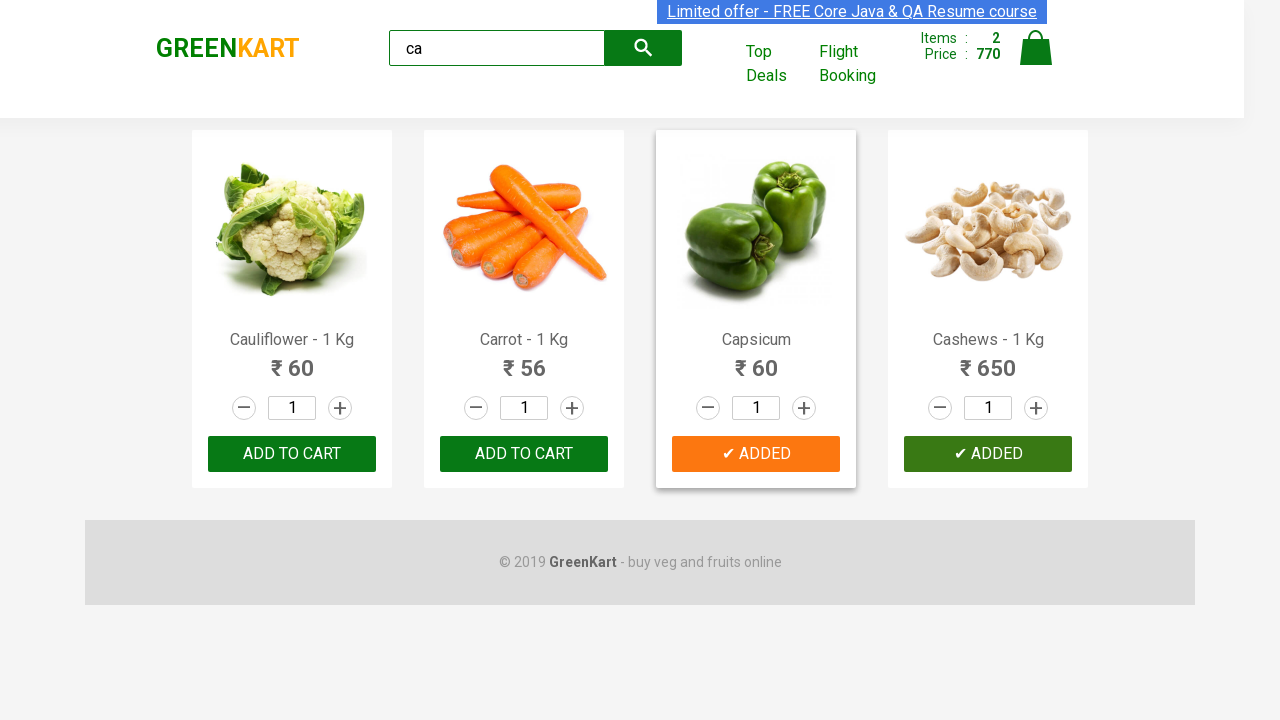

Waited for brand logo element to load
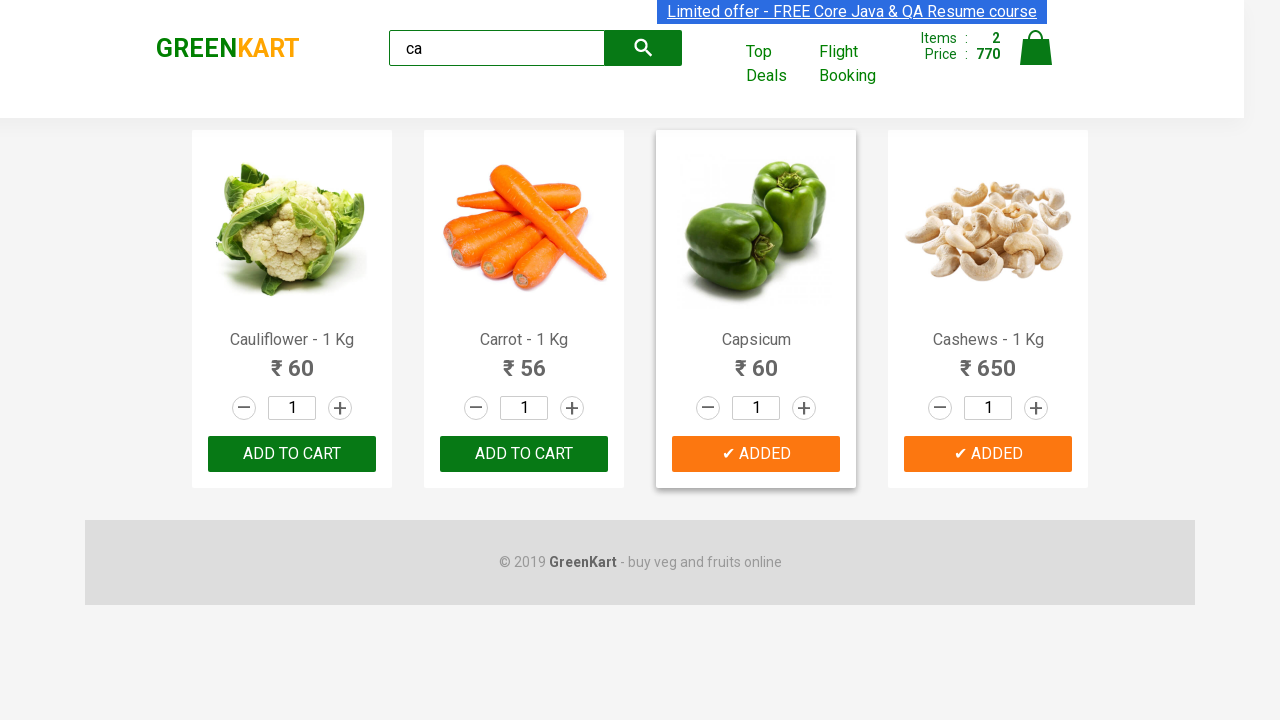

Verified brand logo text equals 'GREENKART'
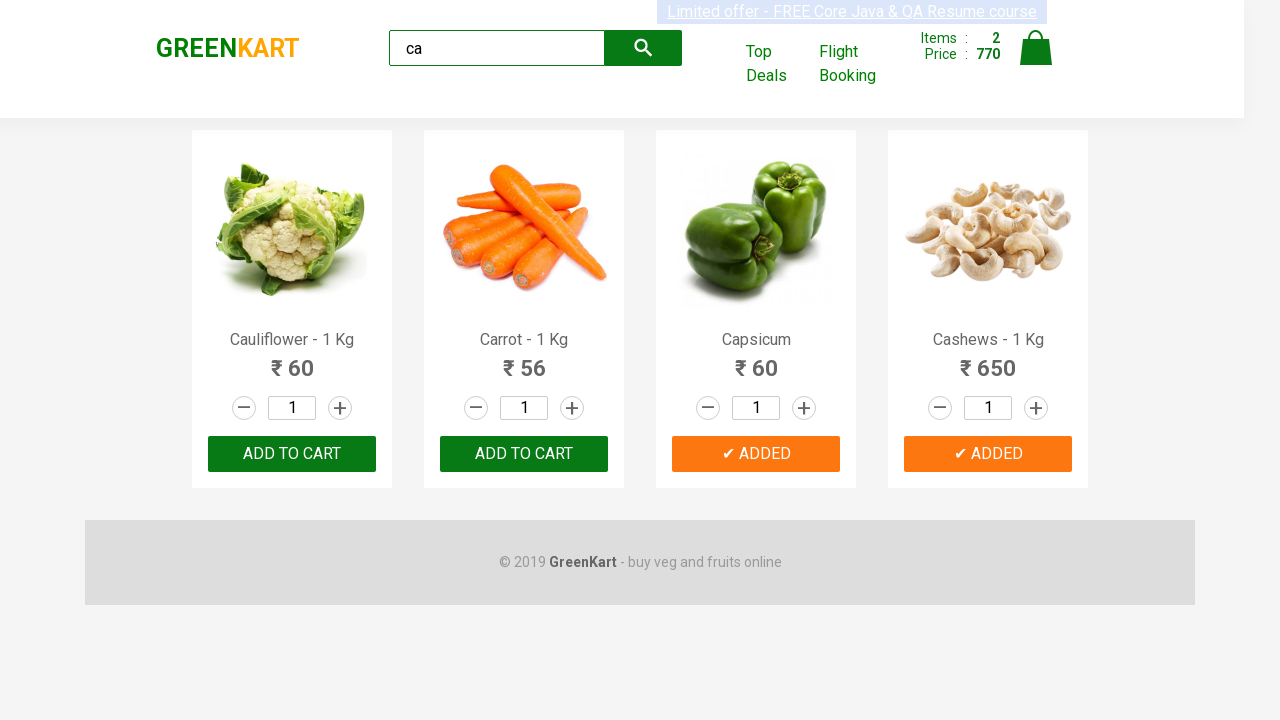

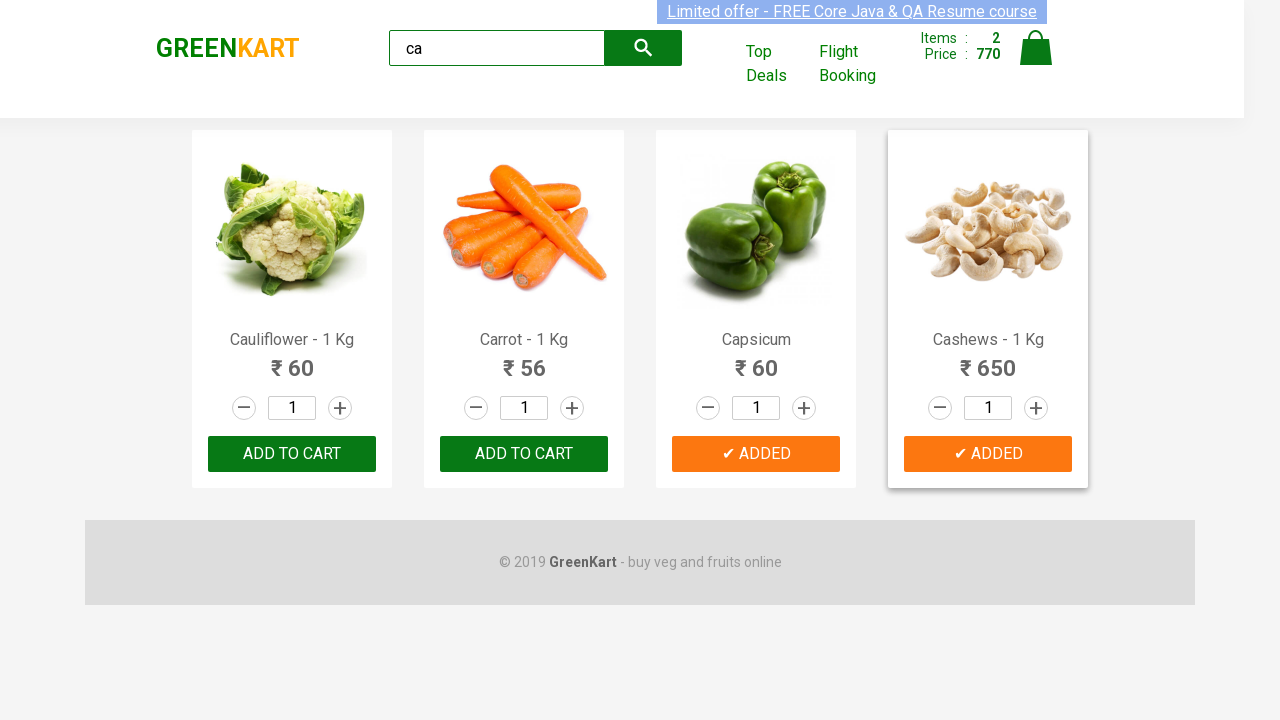